Navigates to a handball match statistics page, scrolls to load content, and verifies the stats table is present

Starting URL: https://www.handball.ch/de/matchcenter/gruppen/12137#/stats

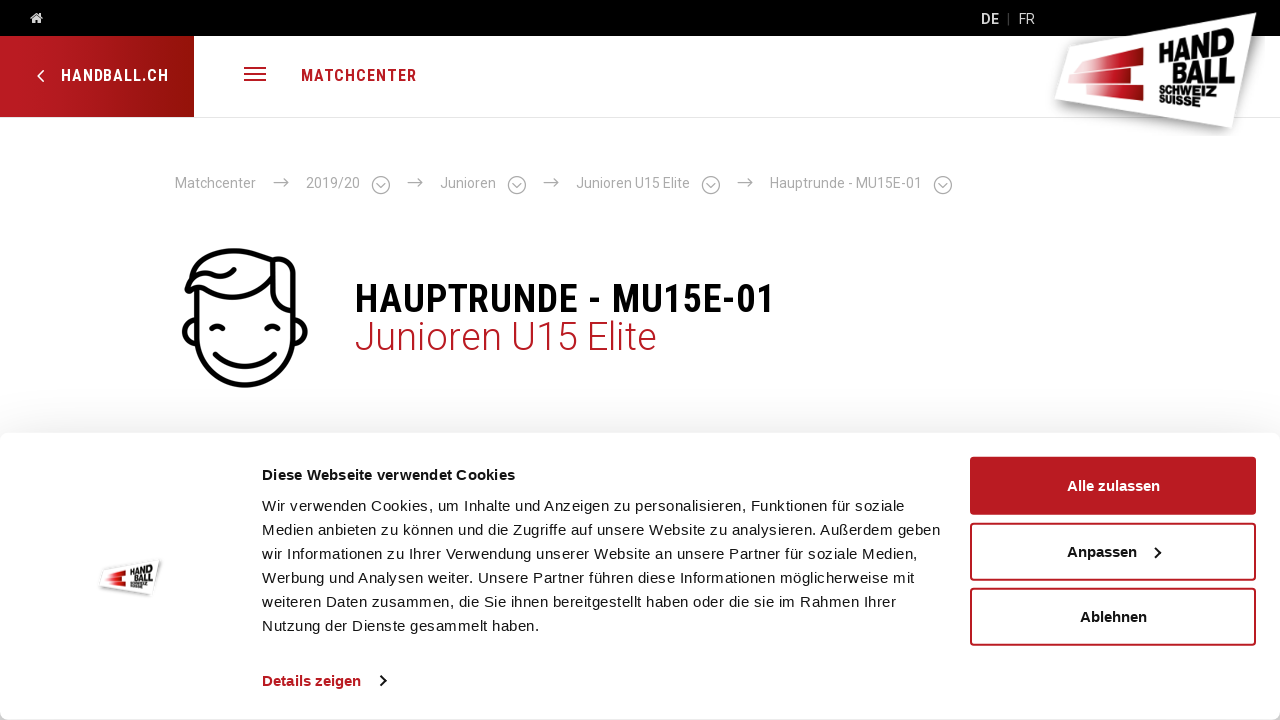

Scrolled to bottom of page to trigger lazy loading
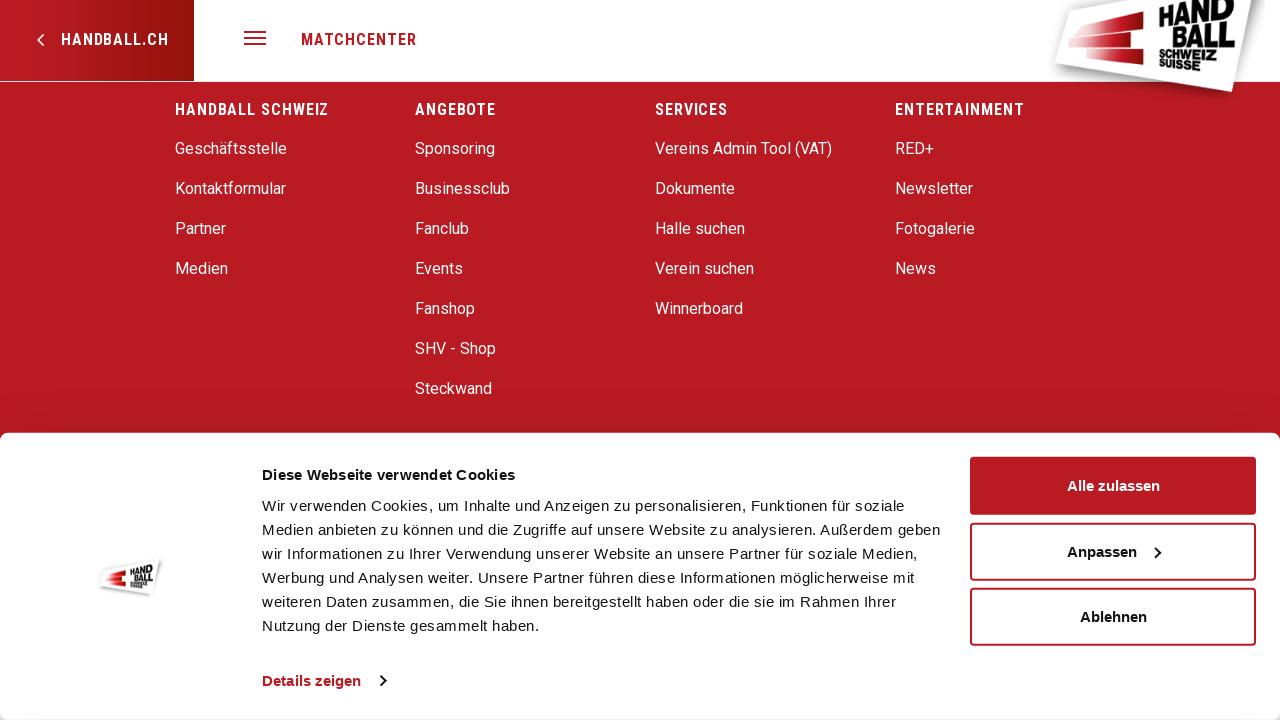

Stats table loaded successfully
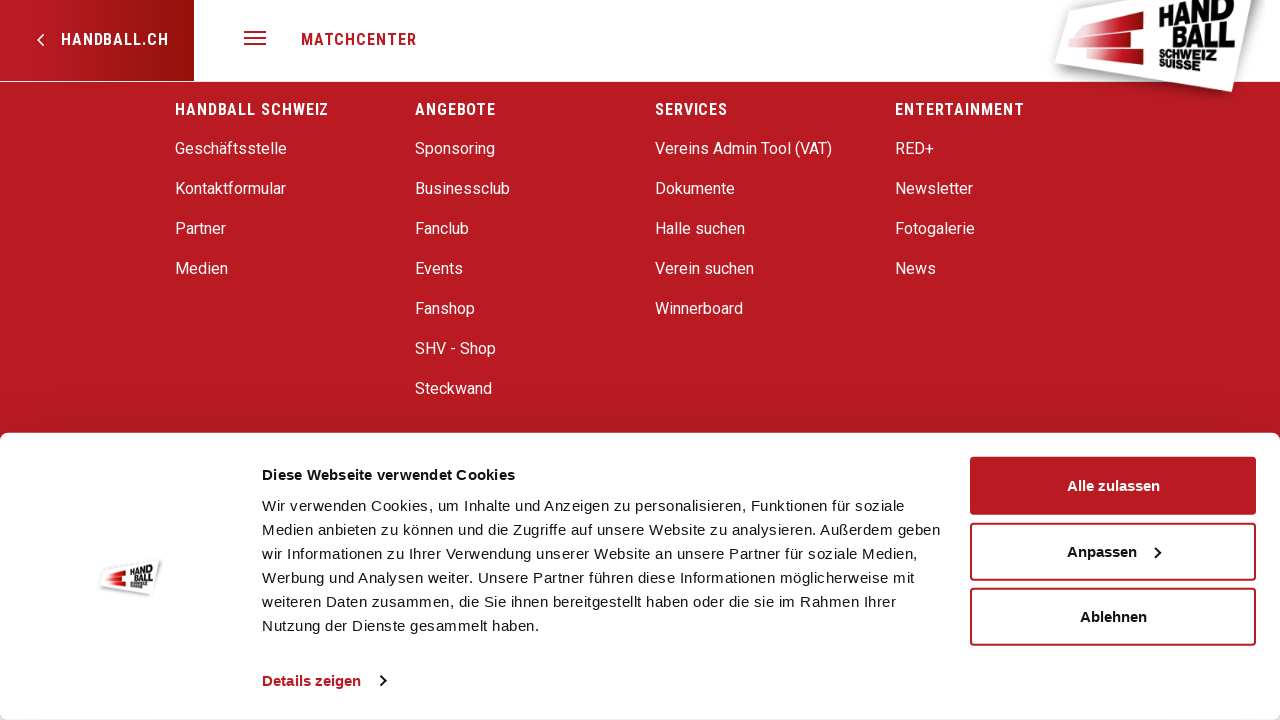

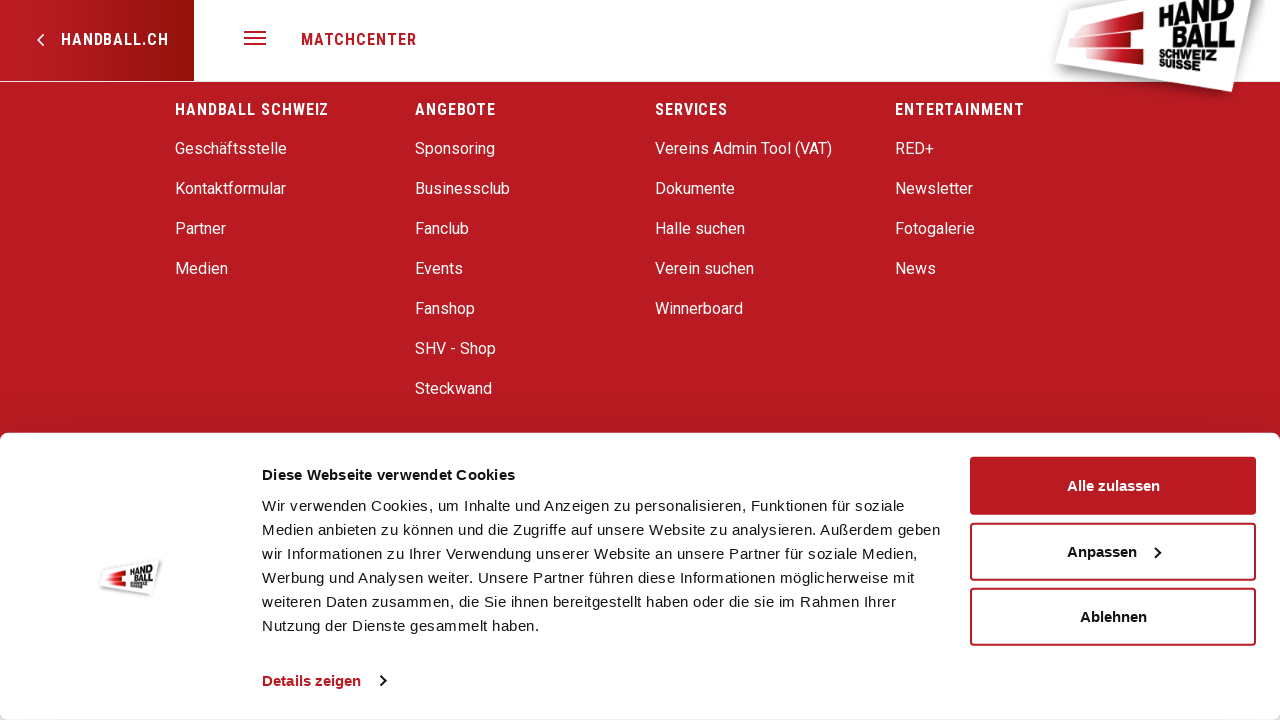